Tests navigation to the registration page by clicking on the registration link from the main page of the Koel app.

Starting URL: https://qa.koel.app/

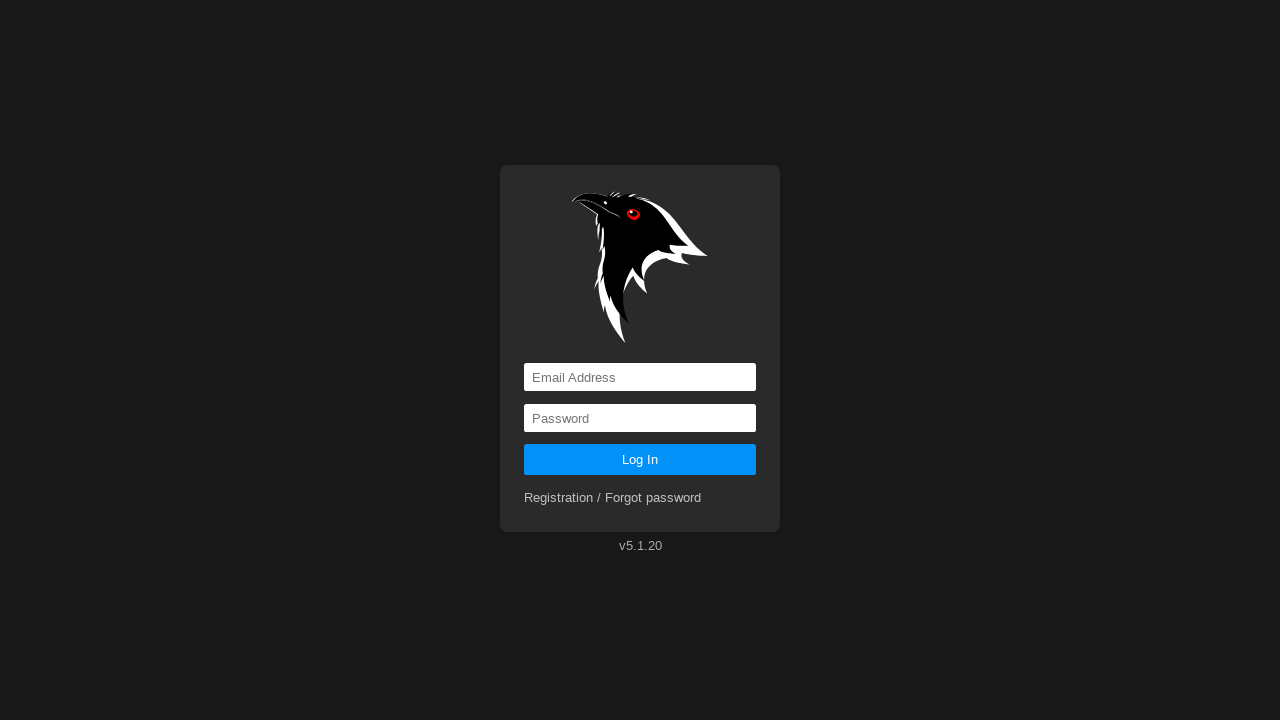

Clicked on registration navigation link at (613, 498) on a[href='registration']
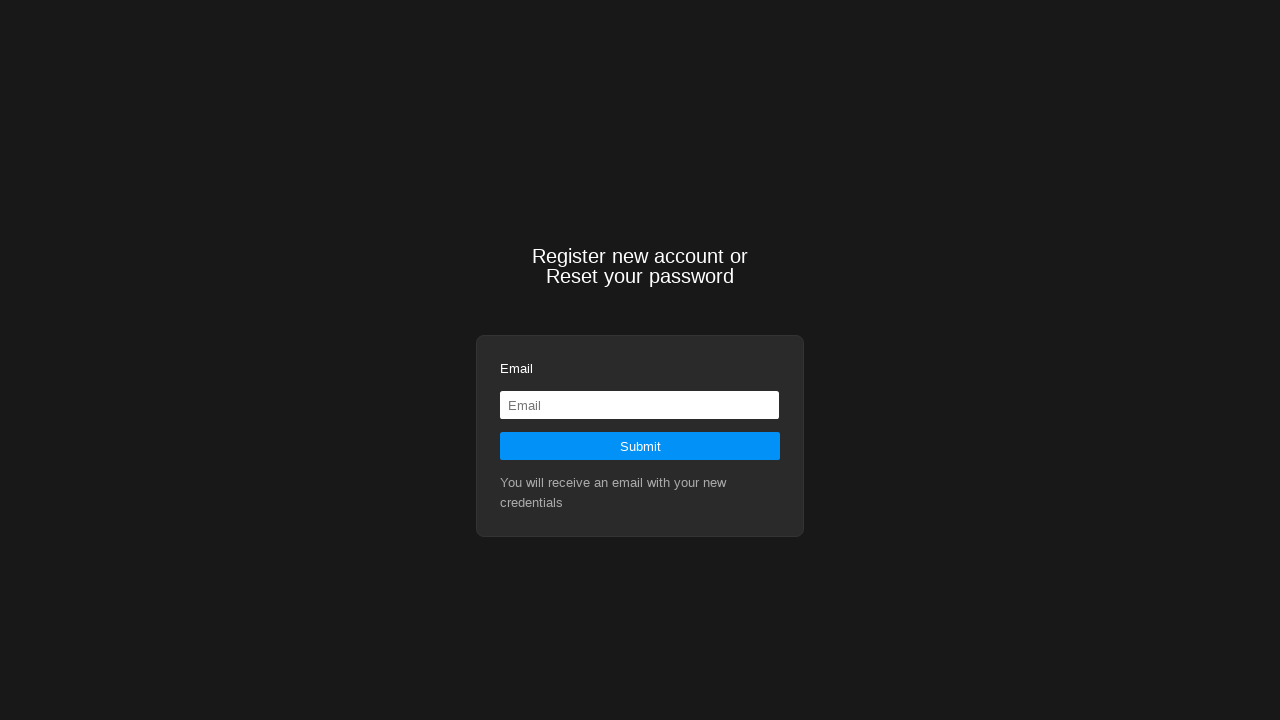

Navigation to registration page completed, network idle
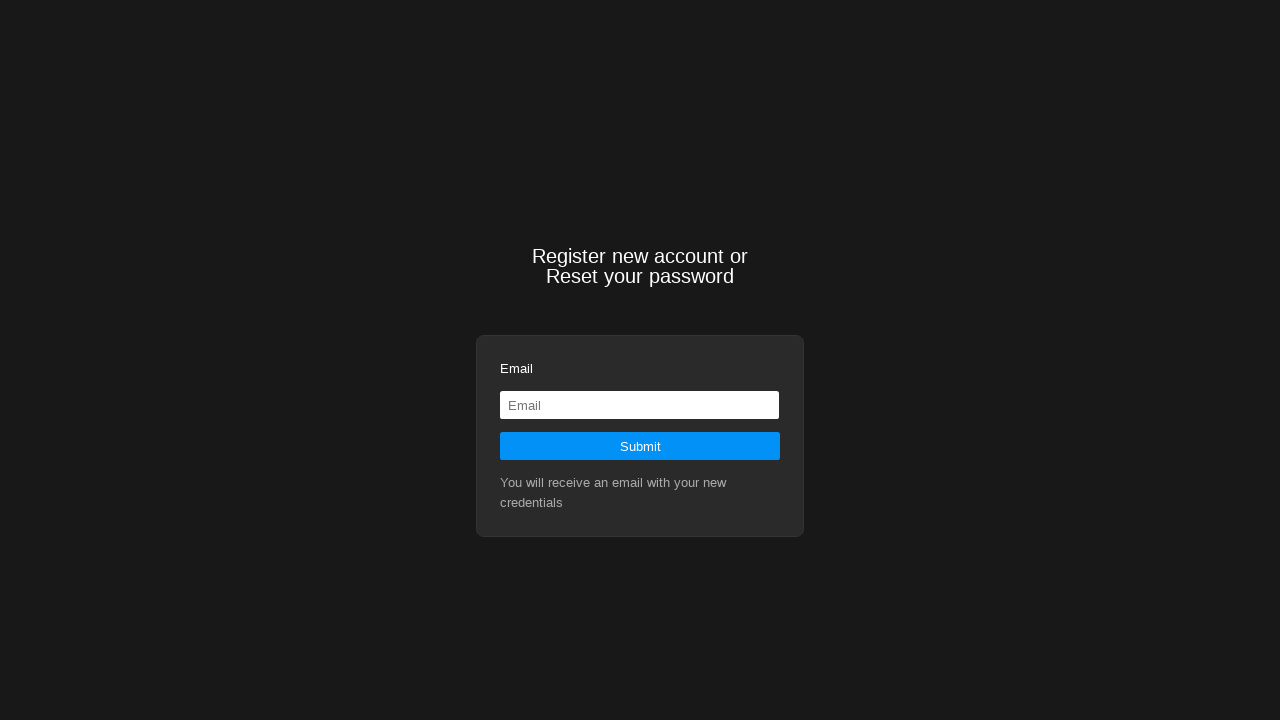

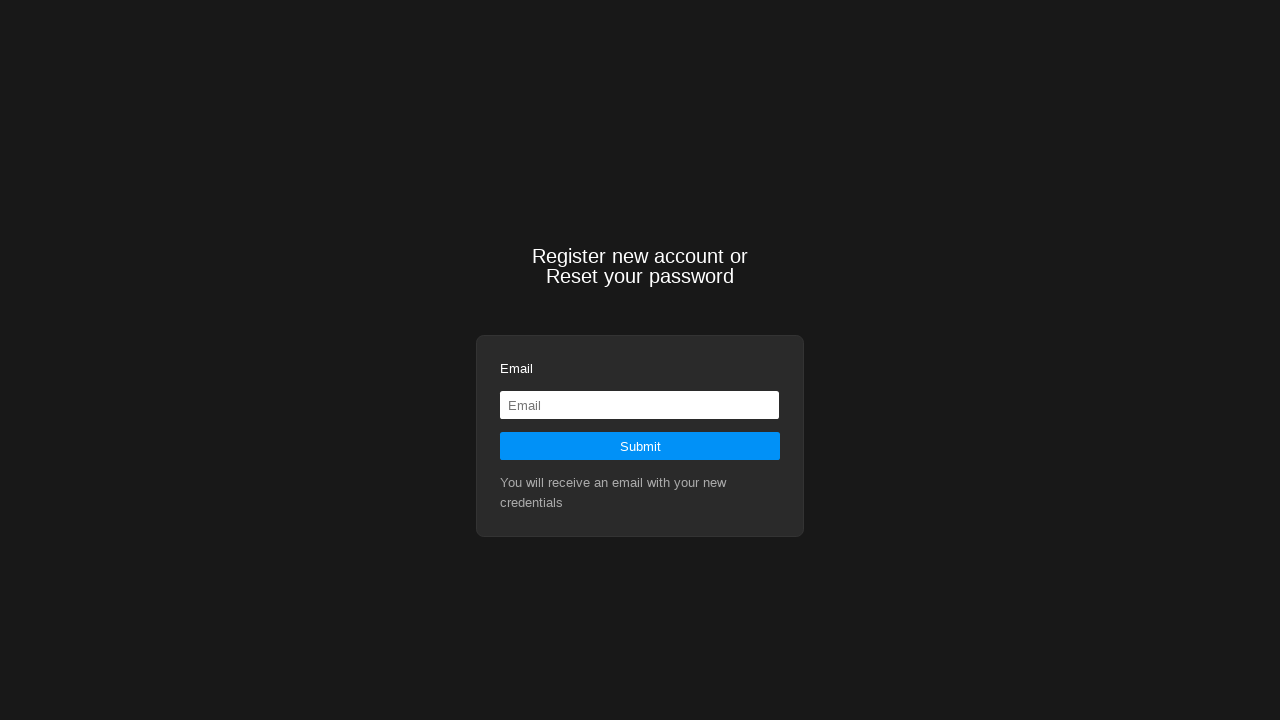